Tests handling multiple types of alerts (simple, confirm, prompt, sweet alerts) using a common dialog handler that accepts prompts with custom input and dismisses other alert types

Starting URL: https://leafground.com/alert.xhtml

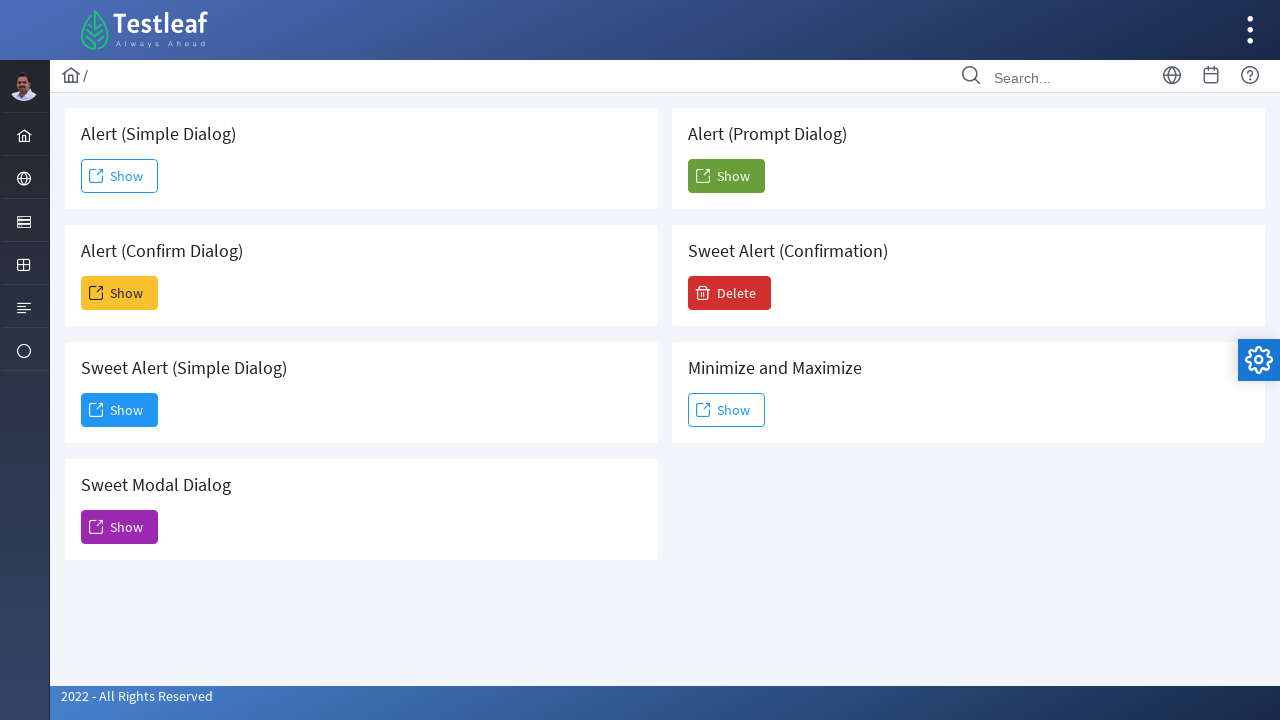

Set up common dialog handler for all alert types
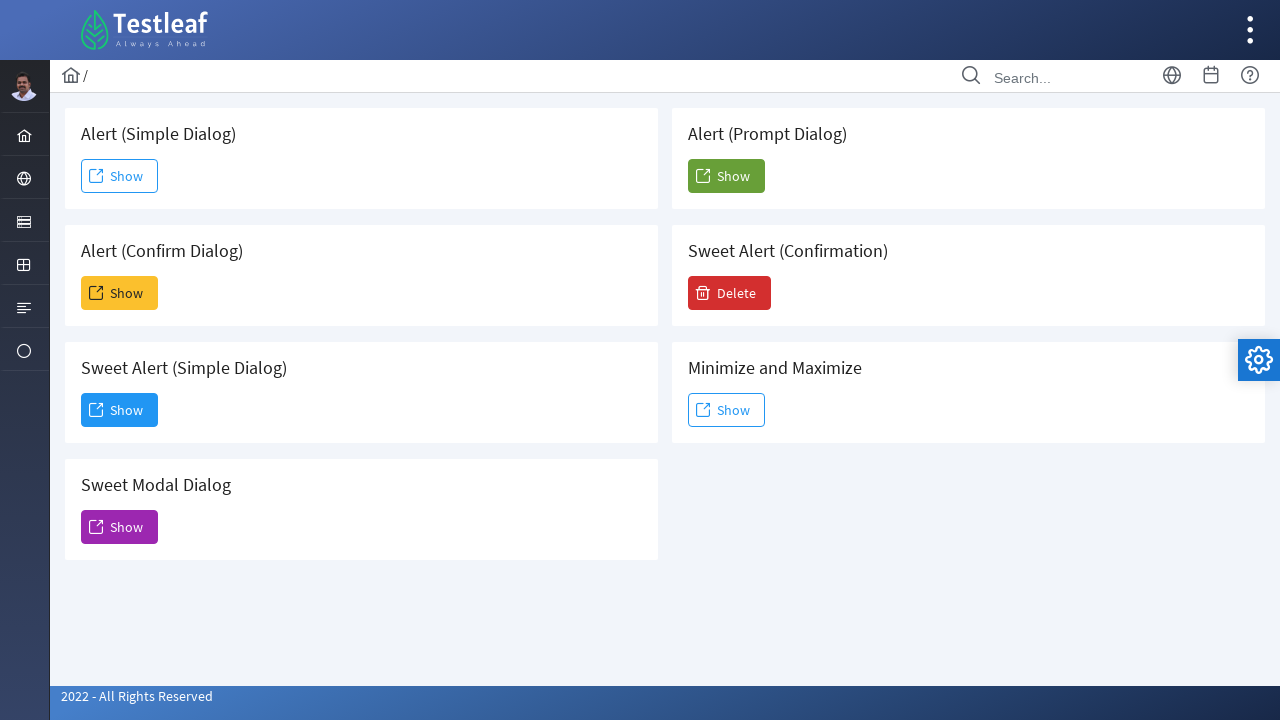

Clicked Show button for simple alert at (120, 176) on (//span[text()='Show'])[1]
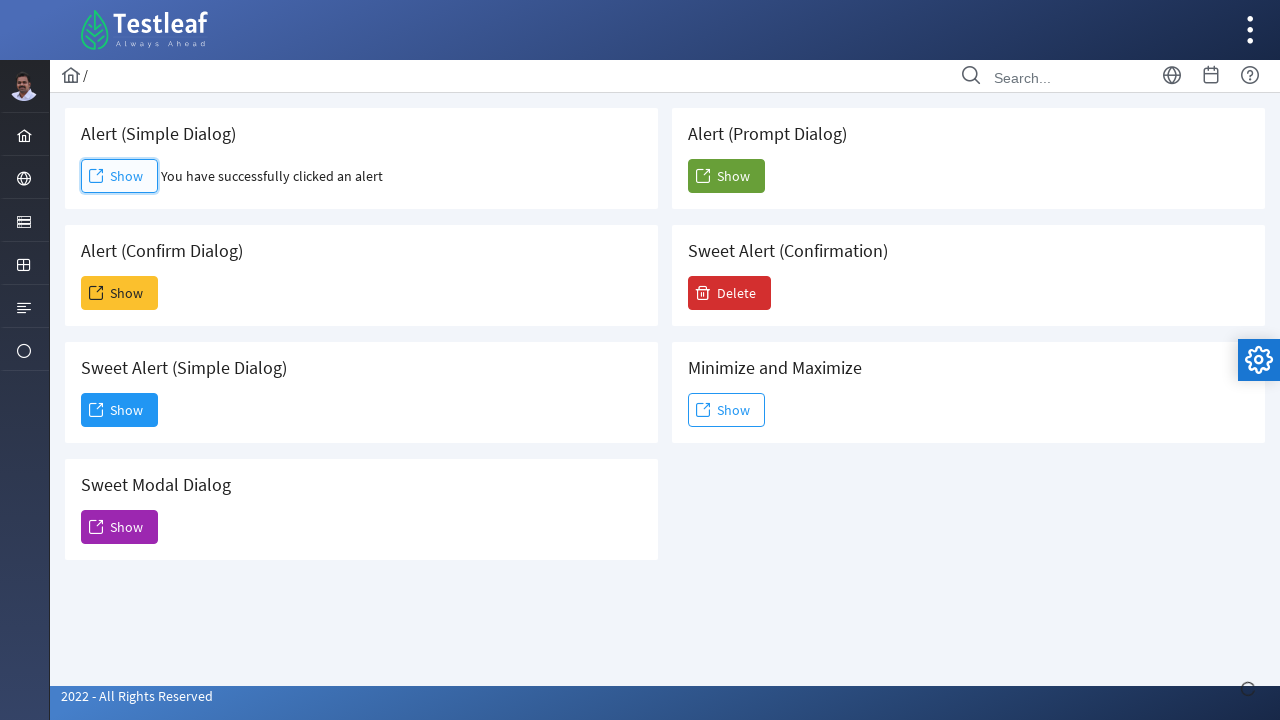

Simple alert result displayed
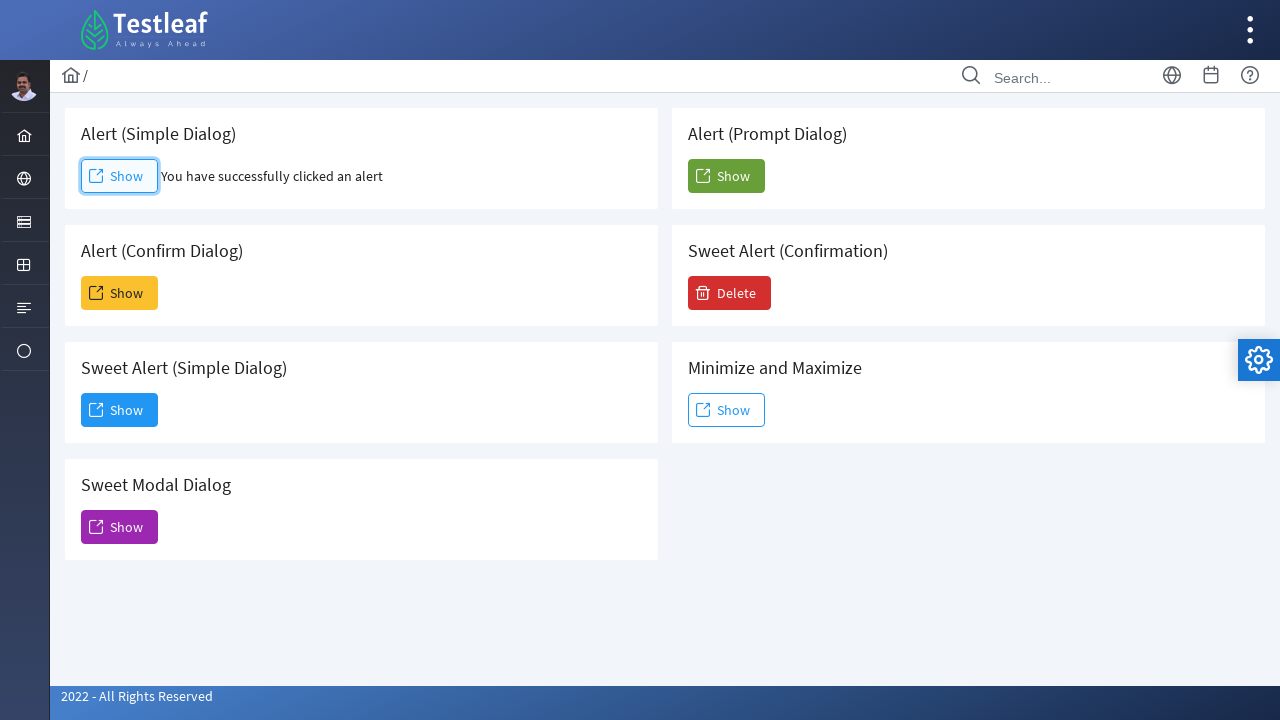

Clicked Show button for confirmation alert at (120, 293) on (//span[text()='Show'])[2]
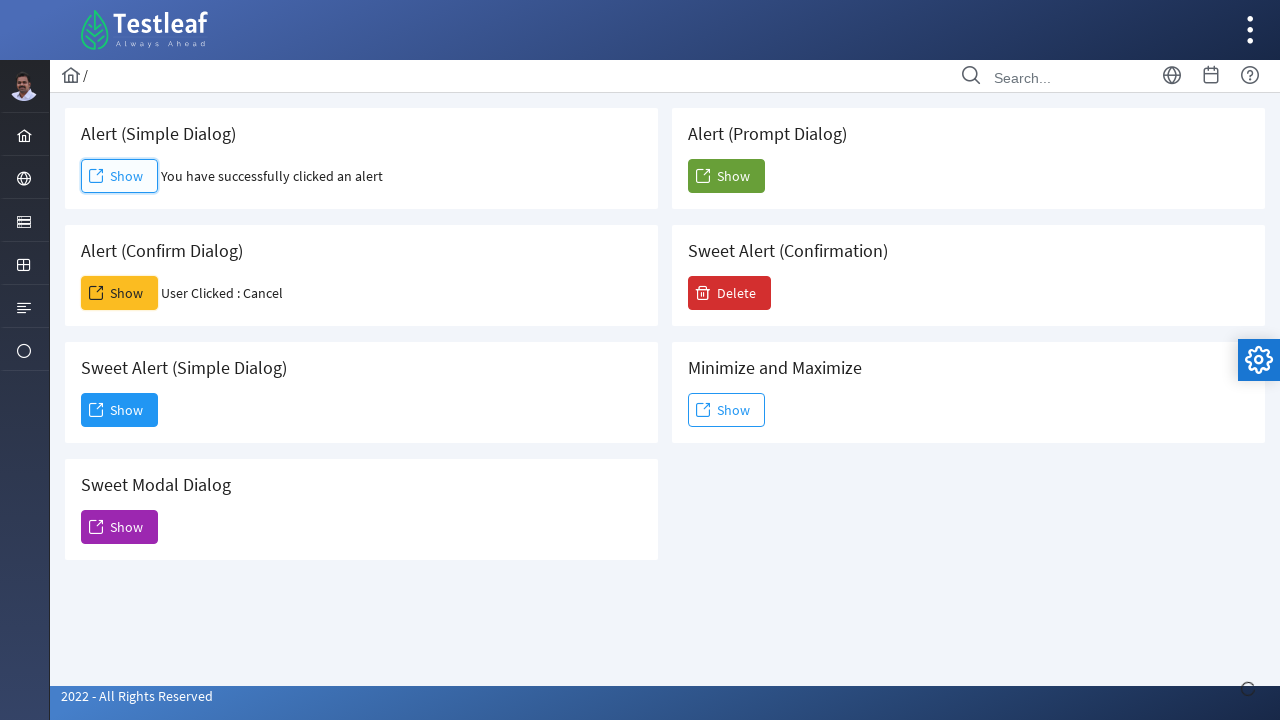

Confirmation alert result displayed
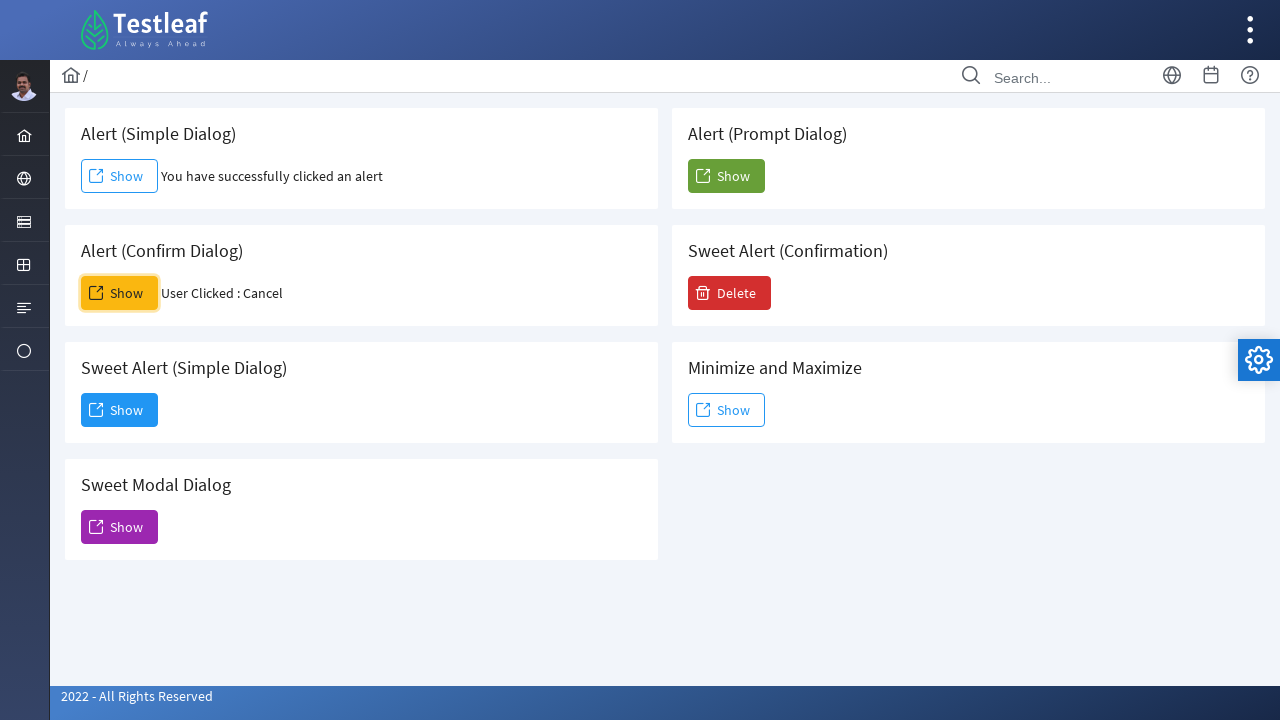

Clicked Show button for prompt alert dialog at (726, 176) on (//h5[text()=' Alert (Prompt Dialog)']/following::span[text()='Show'])[1]
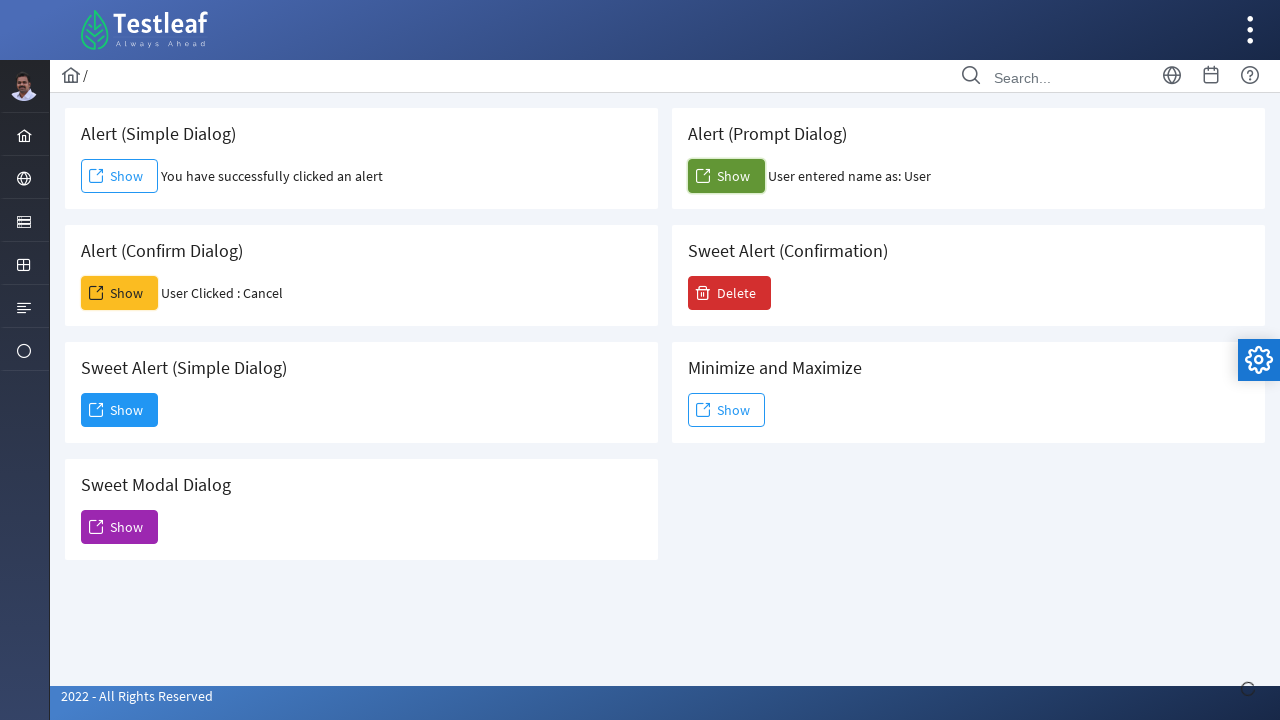

Prompt alert result displayed with user input accepted
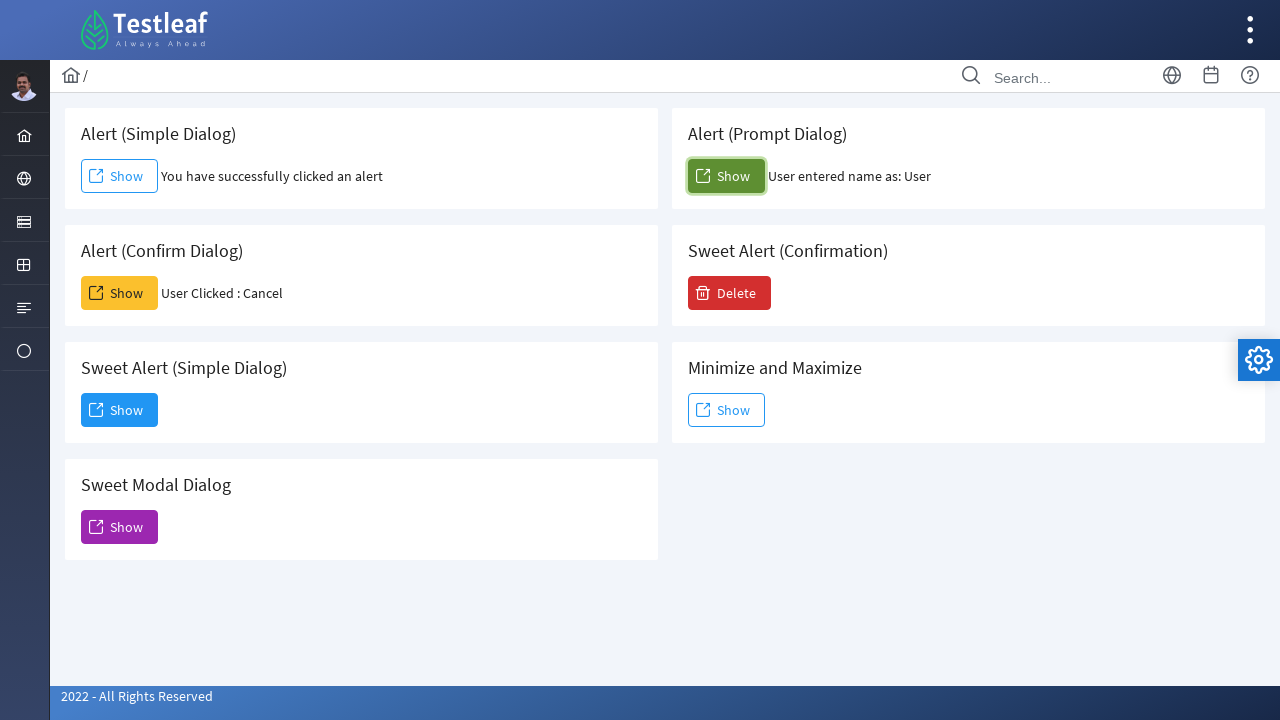

Clicked Show button for sweet alert simple dialog at (120, 410) on (//h5[text()='Sweet Alert (Simple Dialog)']/following::span[text()='Show'])[1]
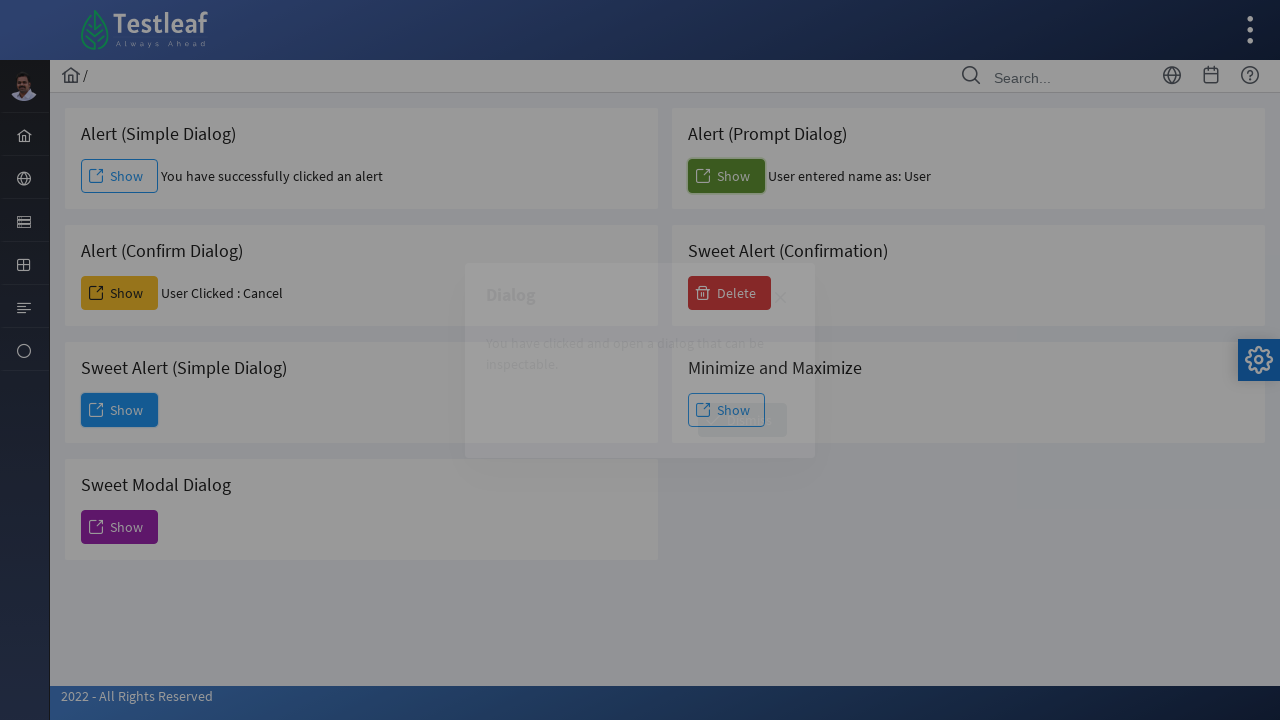

Dismissed the sweet alert message box at (742, 420) on xpath=//span[text()='Dismiss']
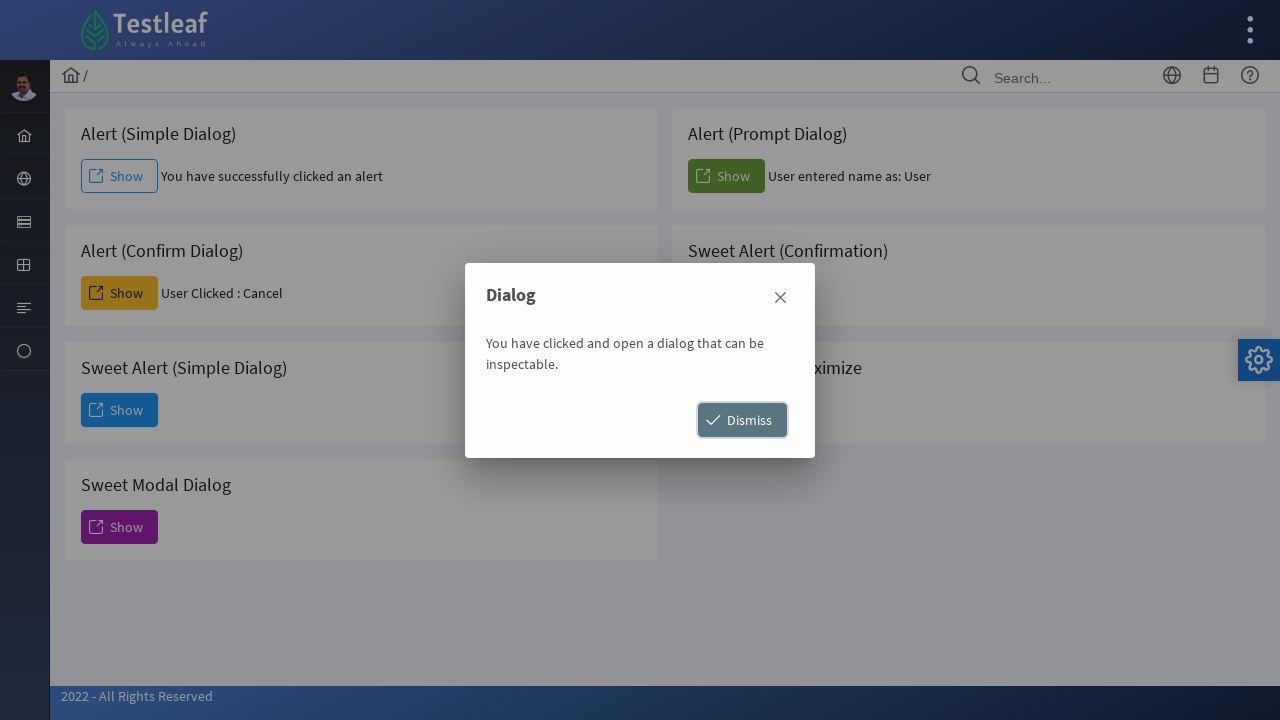

Clicked Show button for sweet modal dialog at (120, 527) on (//h5[text()='Sweet Modal Dialog']/following::span[text()='Show'])[1]
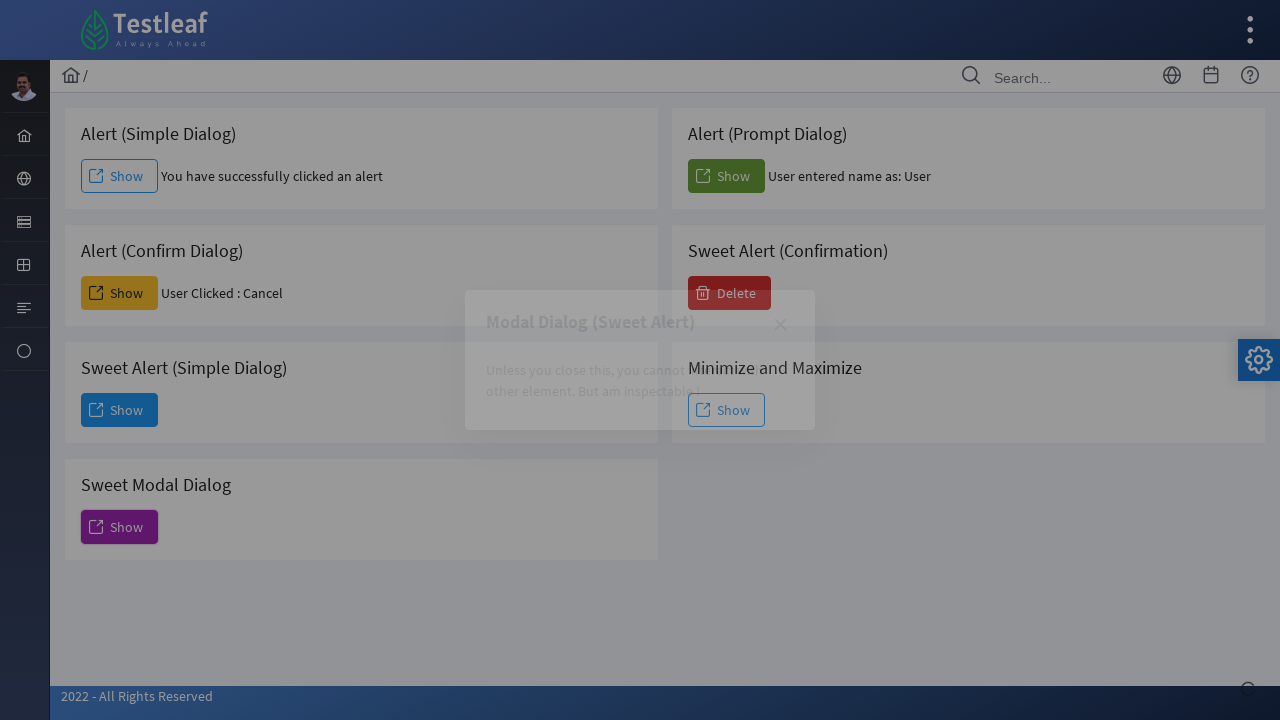

Closed the sweet modal dialog at (780, 325) on xpath=//span[text()='Modal Dialog (Sweet Alert)']/following::a
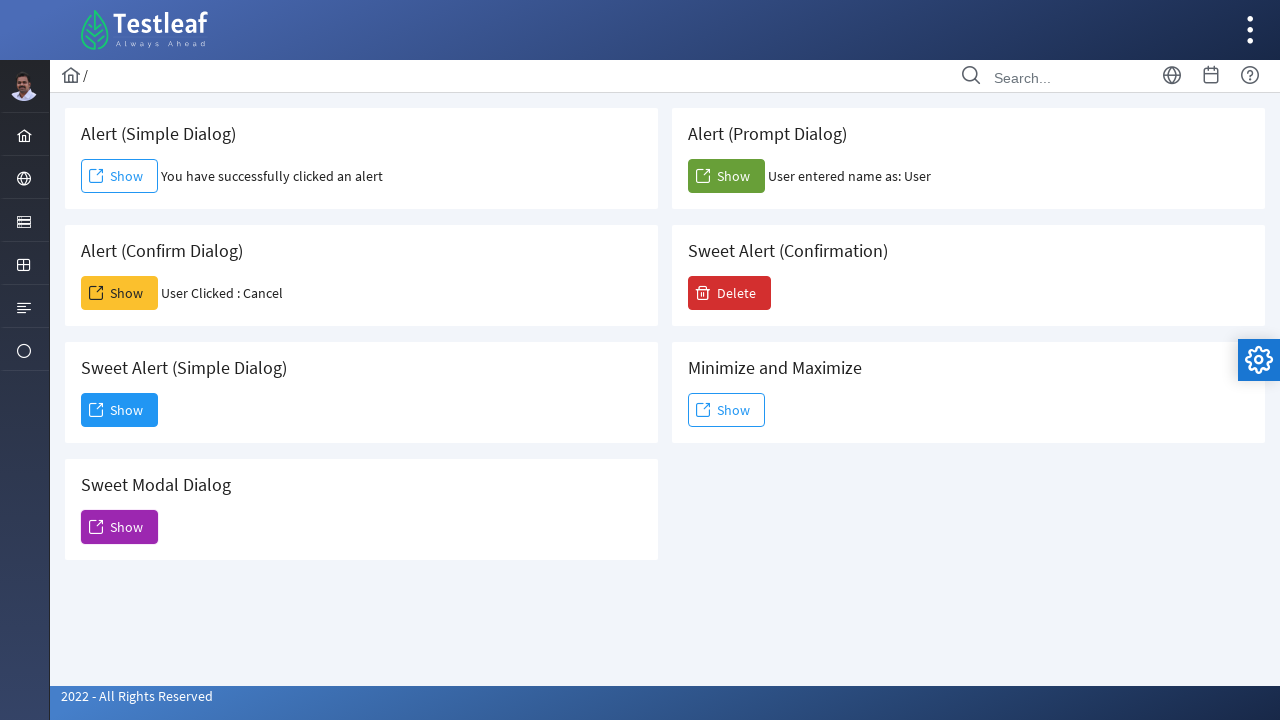

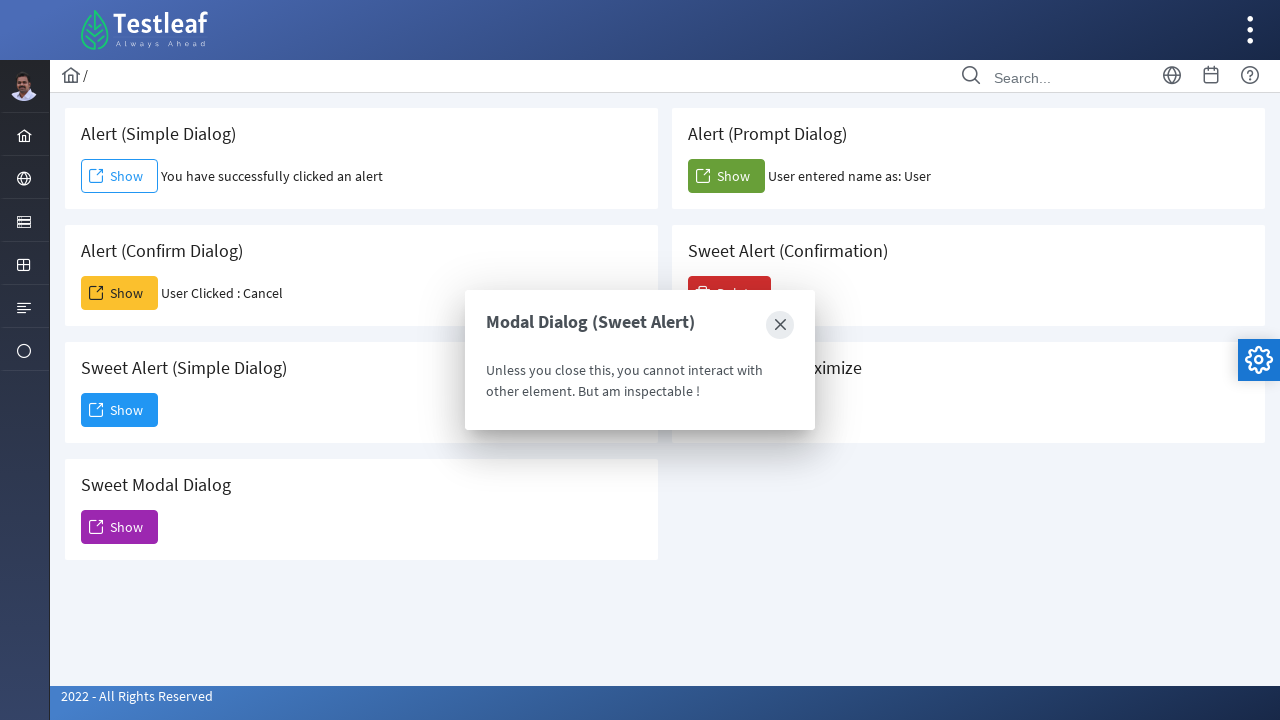